Navigates to Rahul Shetty Academy website and verifies the page loads by checking that the page title is present.

Starting URL: https://rahulshettyacademy.com/

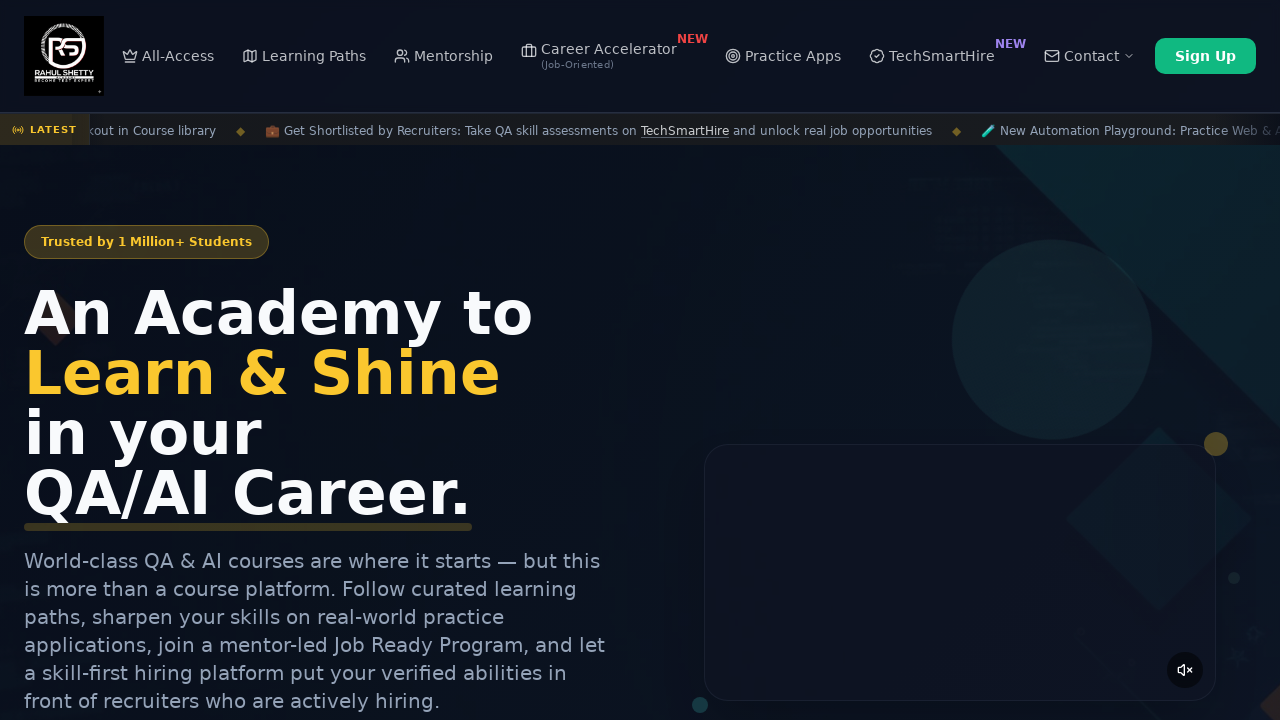

Navigated to Rahul Shetty Academy website
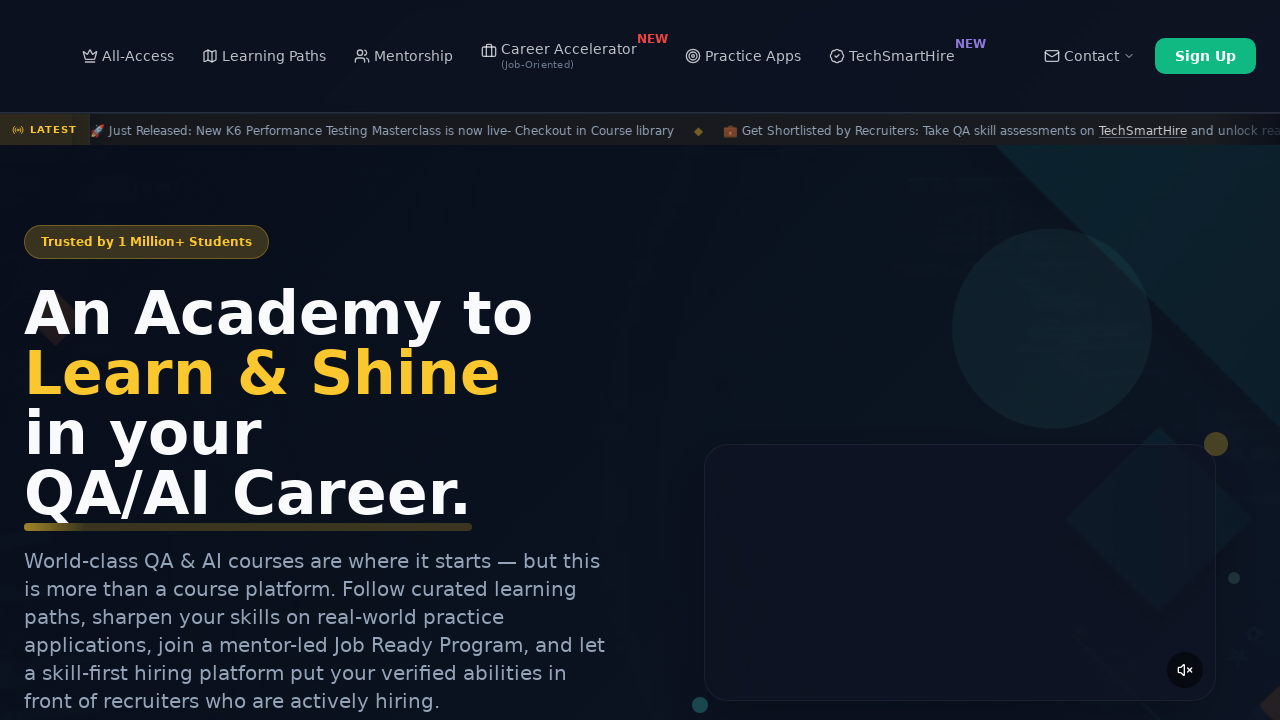

Page reached domcontentloaded state
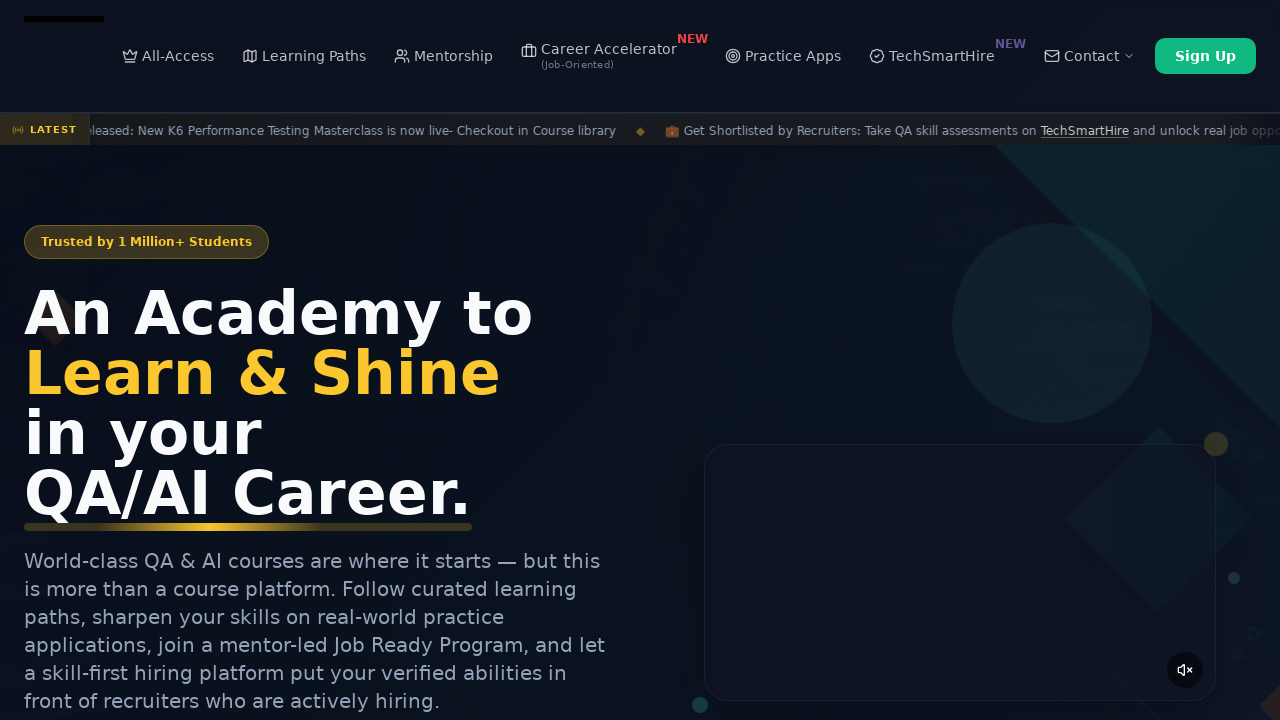

Body element is present on the page
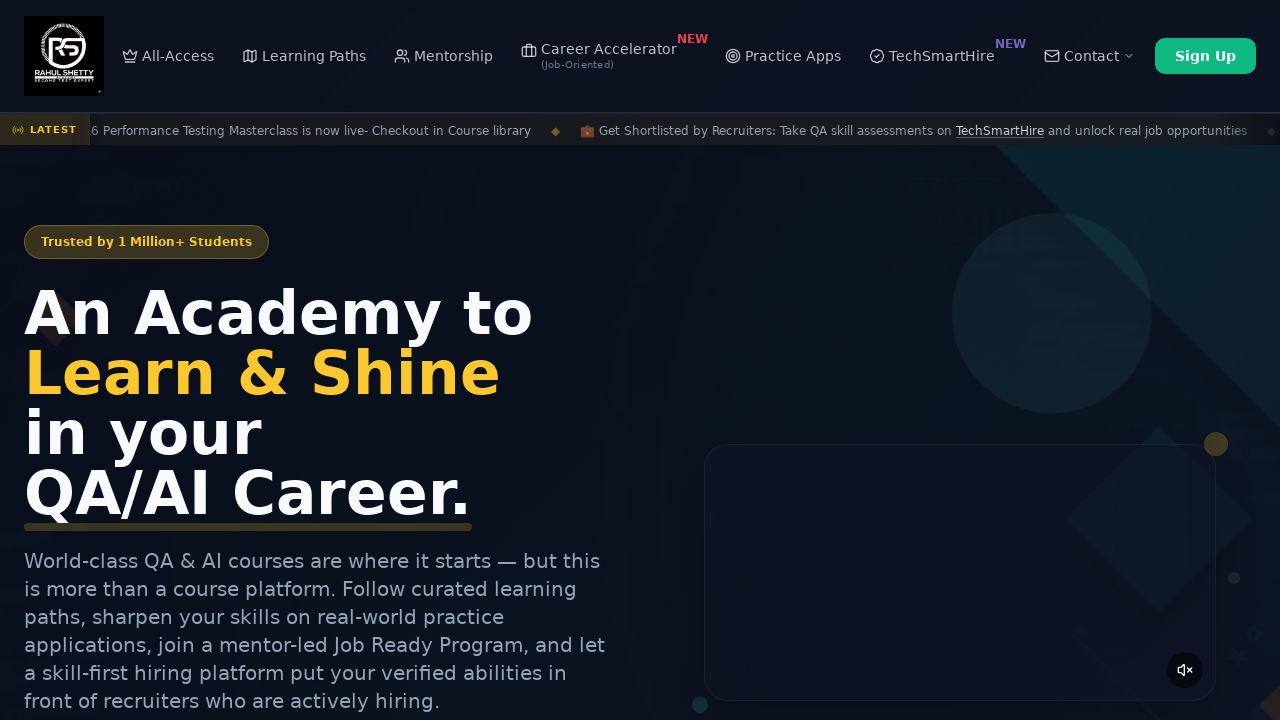

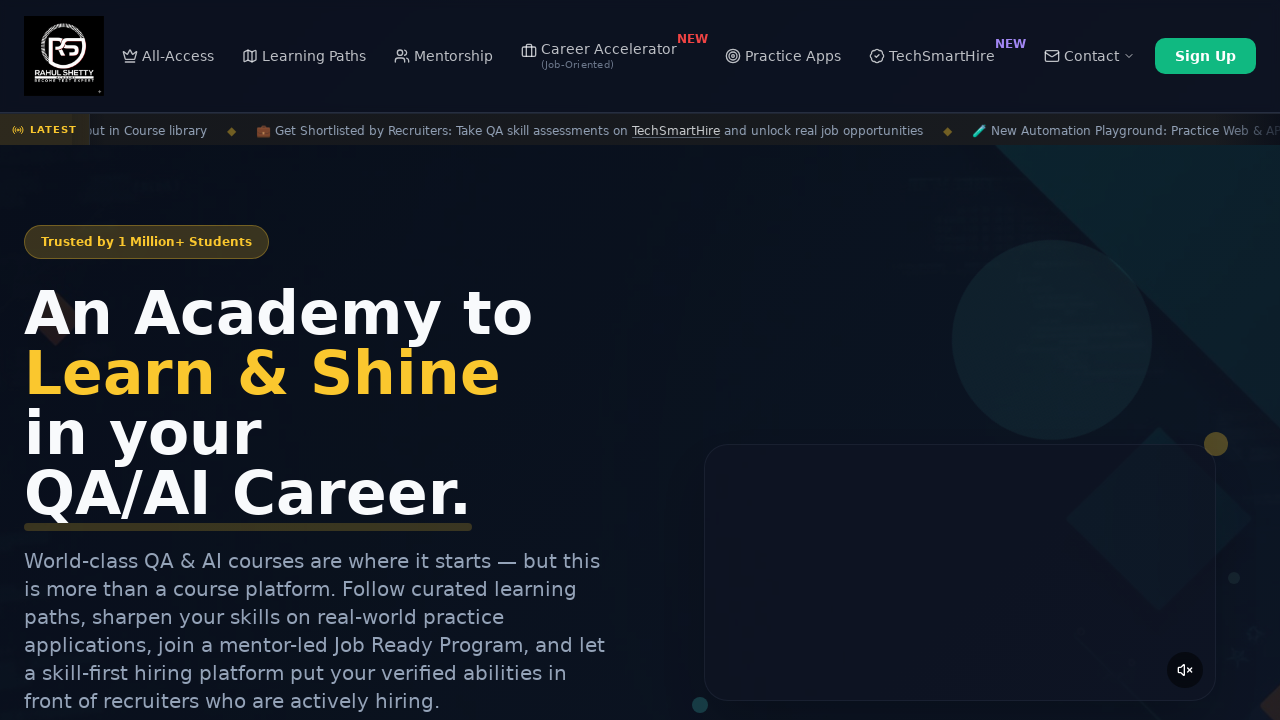